Tests drag and drop functionality by dragging an element from source to destination within an iframe

Starting URL: https://jqueryui.com/droppable/

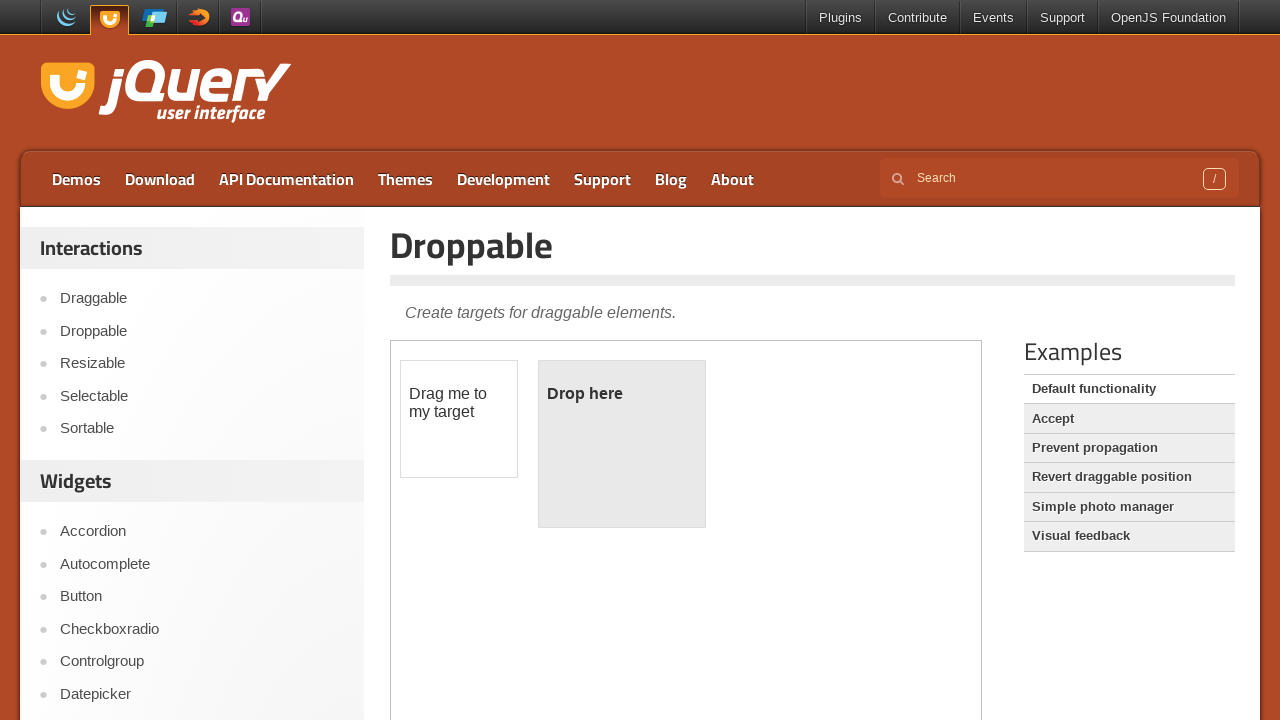

Located the demo iframe containing drag and drop elements
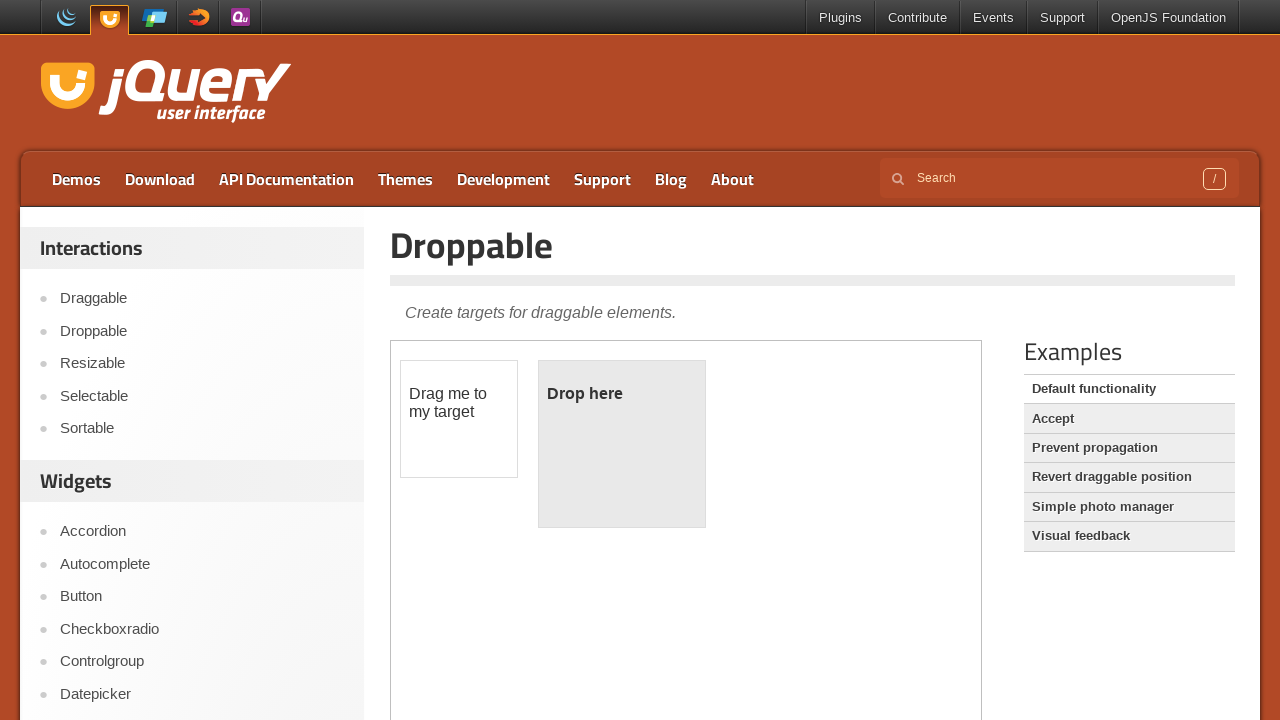

Located the draggable source element within the iframe
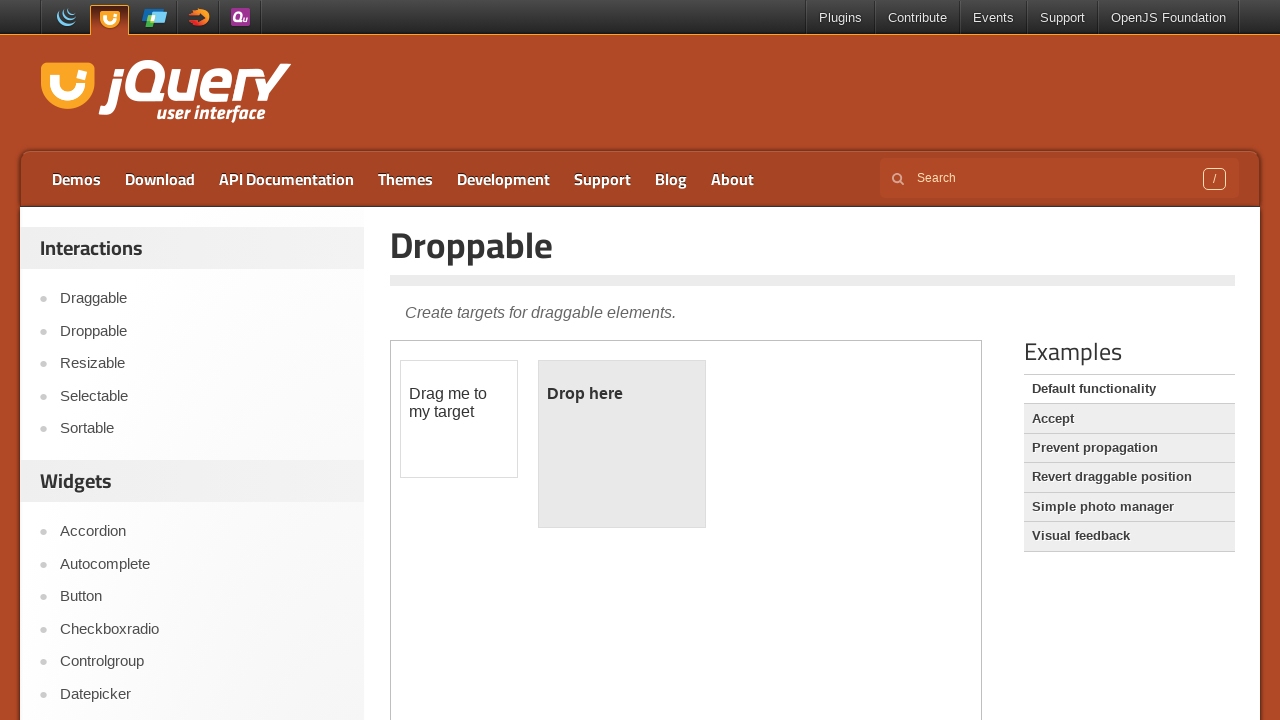

Located the droppable destination element within the iframe
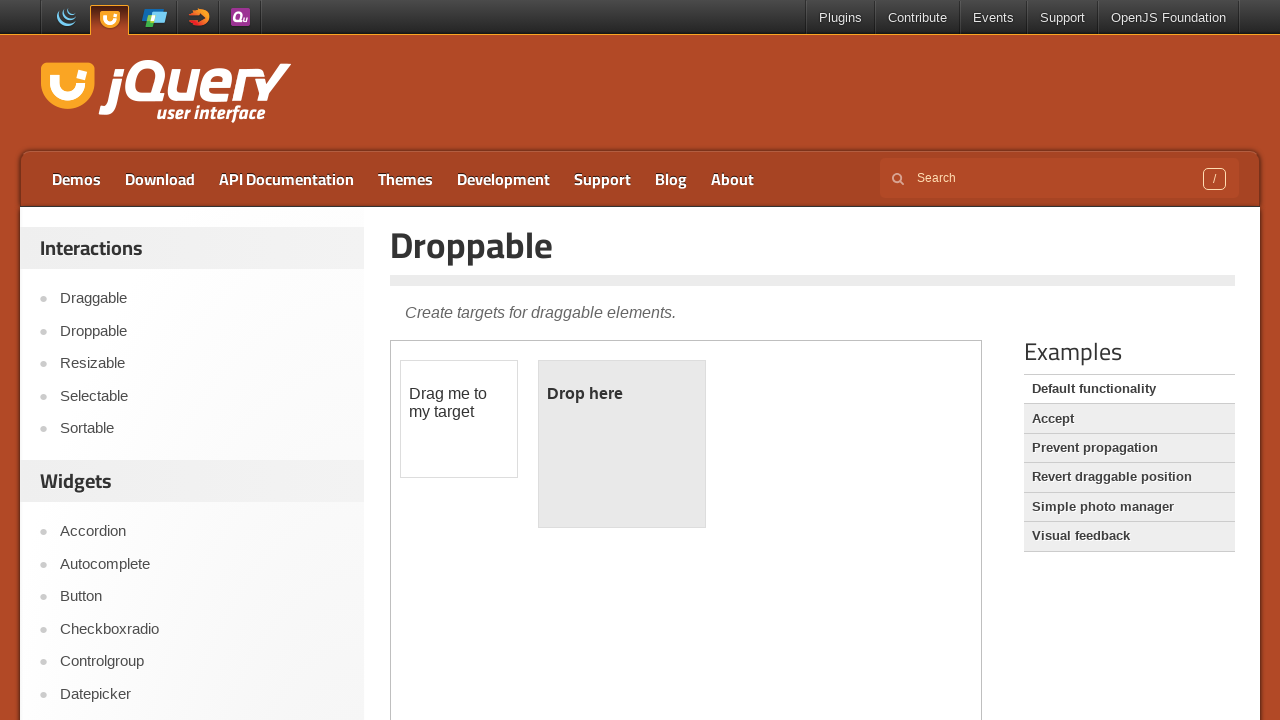

Dragged the source element to the destination element at (622, 444)
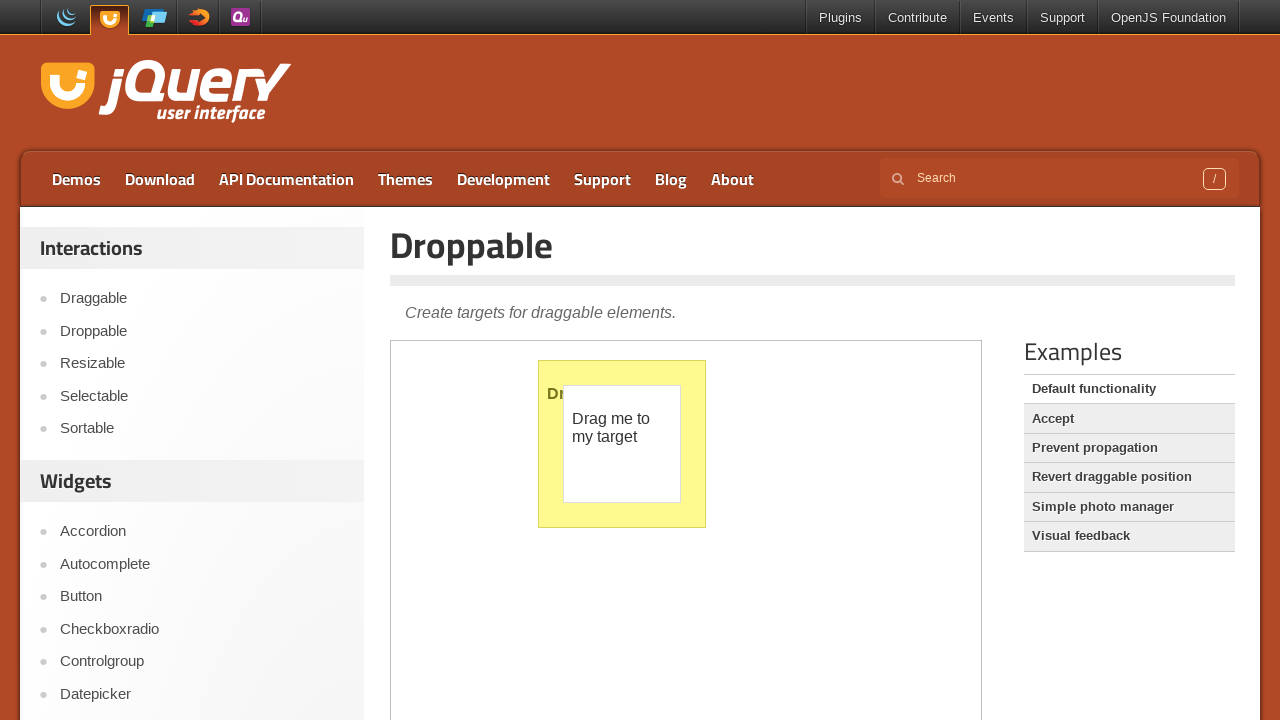

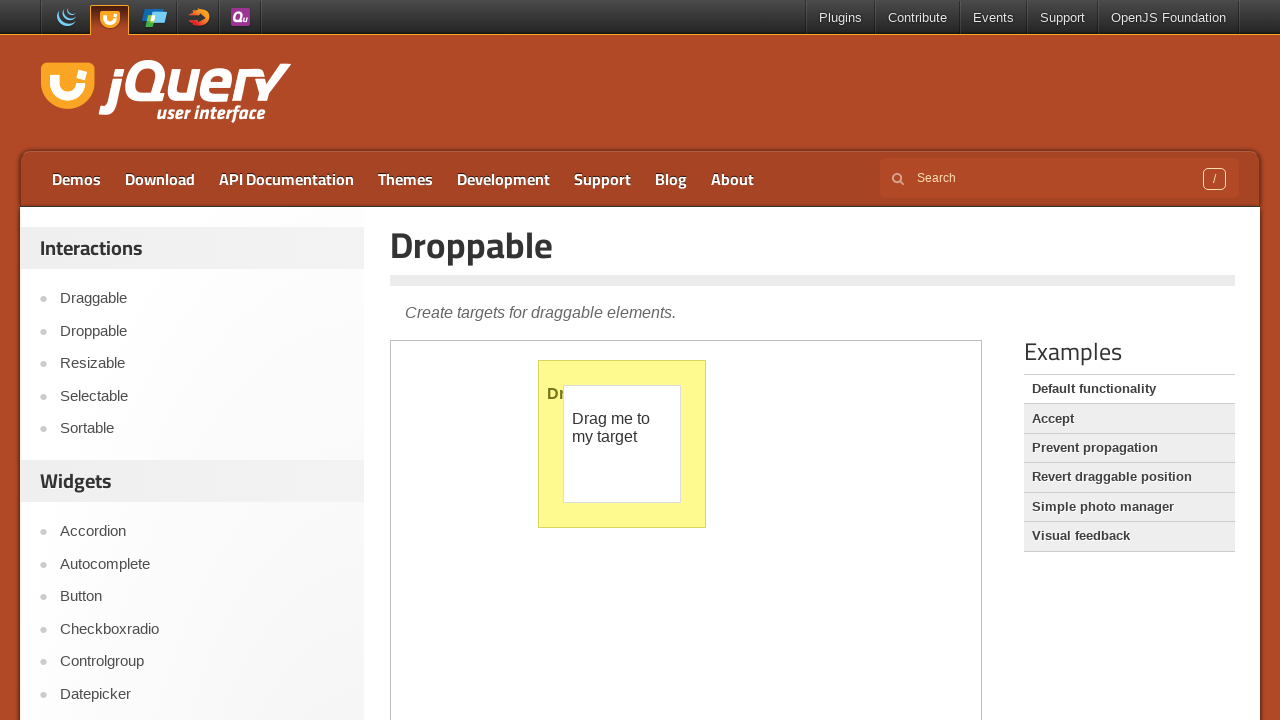